Tests infinite scroll functionality by scrolling to bottom and verifying new content loads

Starting URL: http://the-internet.herokuapp.com/infinite_scroll

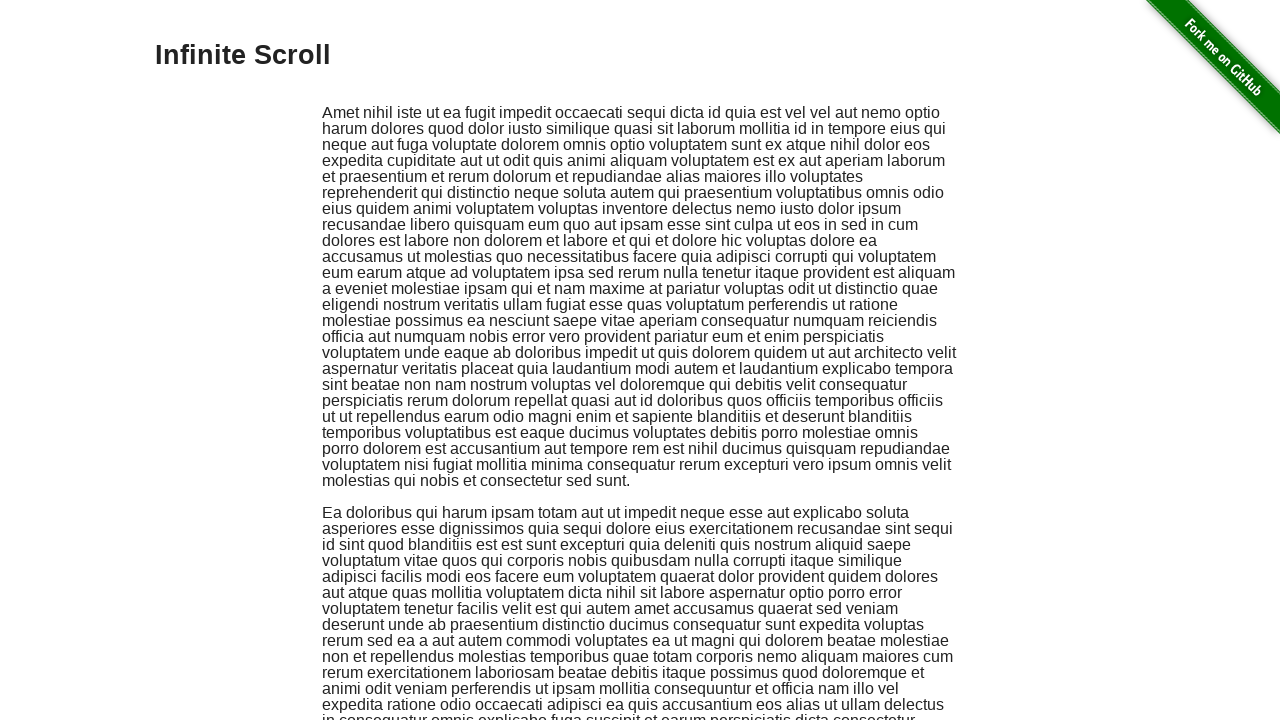

Retrieved initial count of scroll items
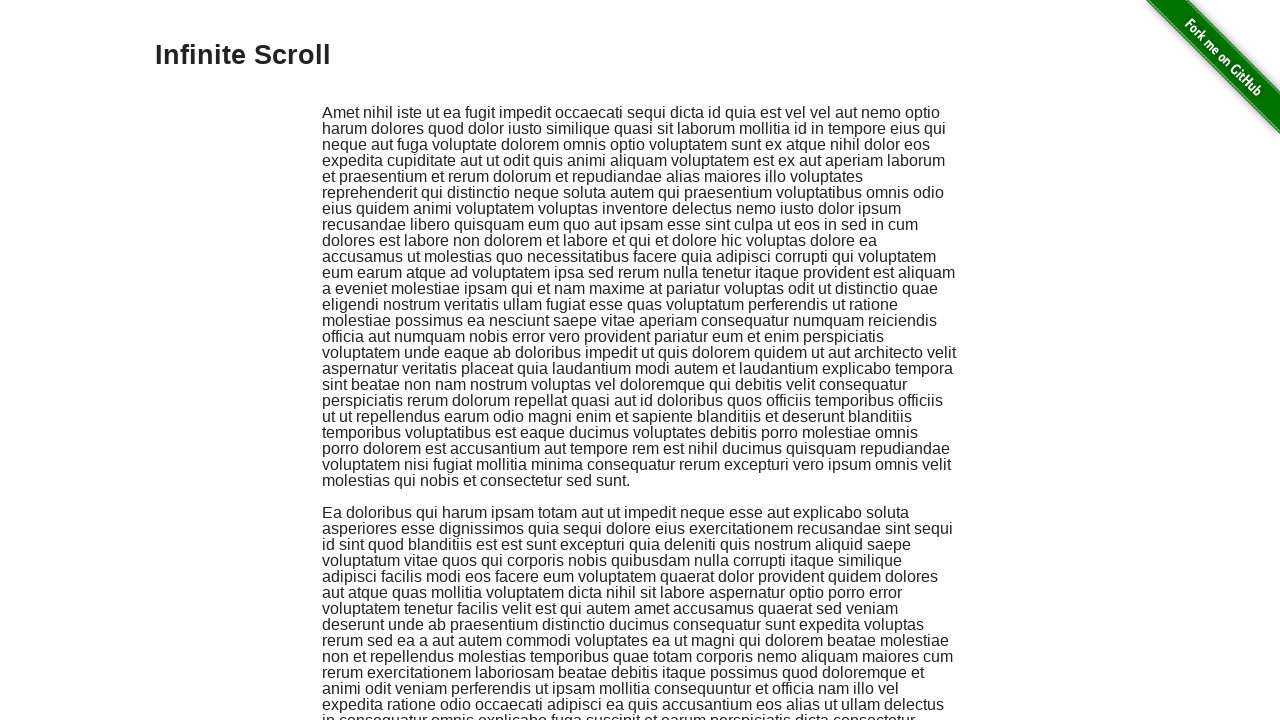

Scrolled to bottom of page
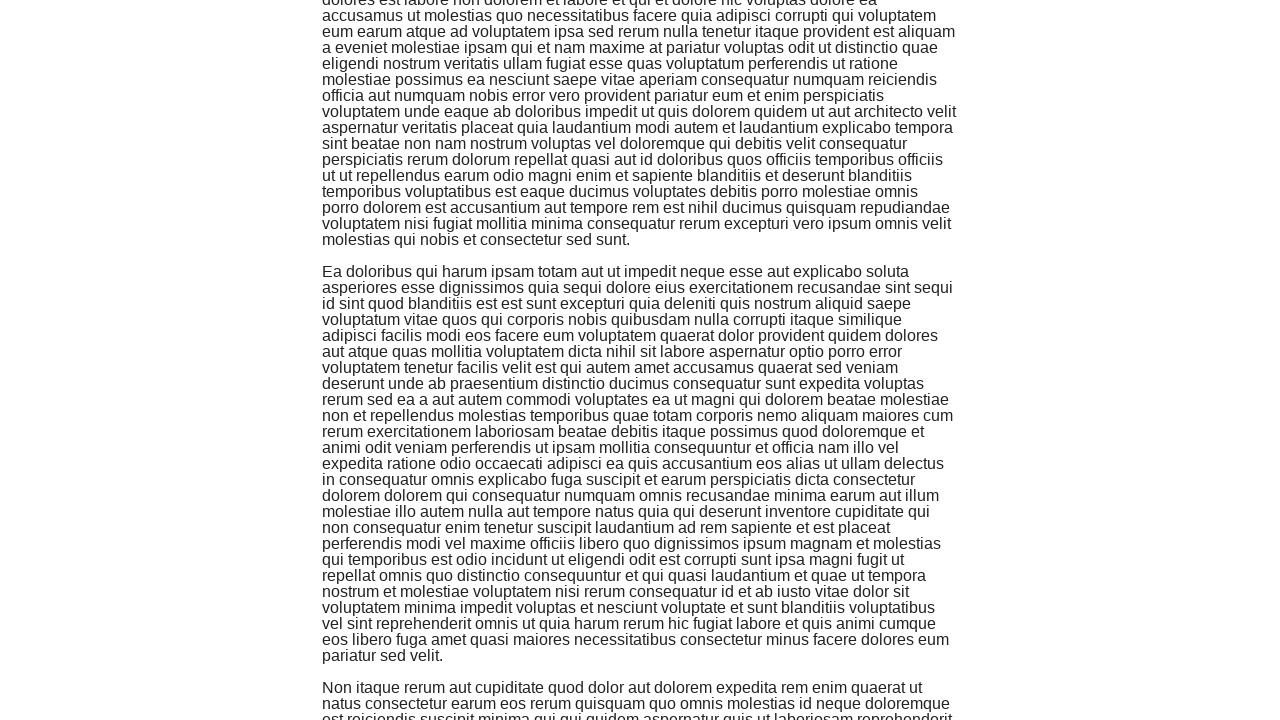

Waited 2 seconds for new content to load
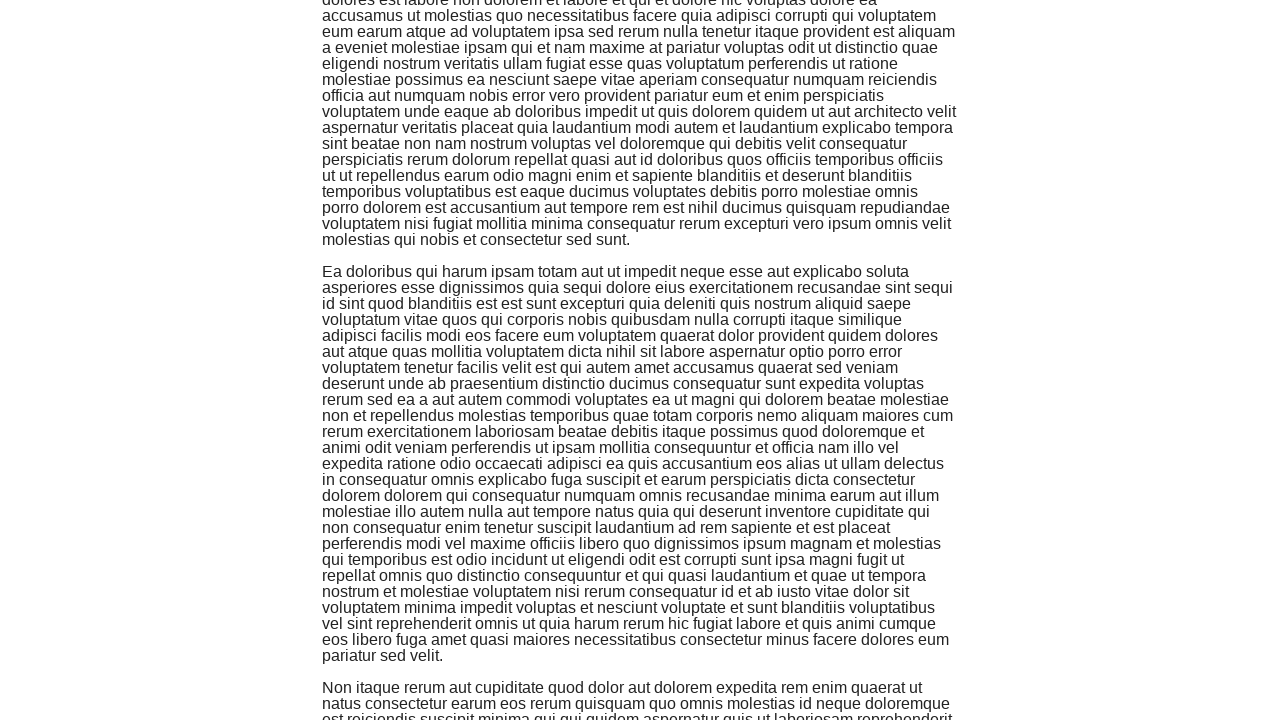

Retrieved new count of scroll items after infinite scroll
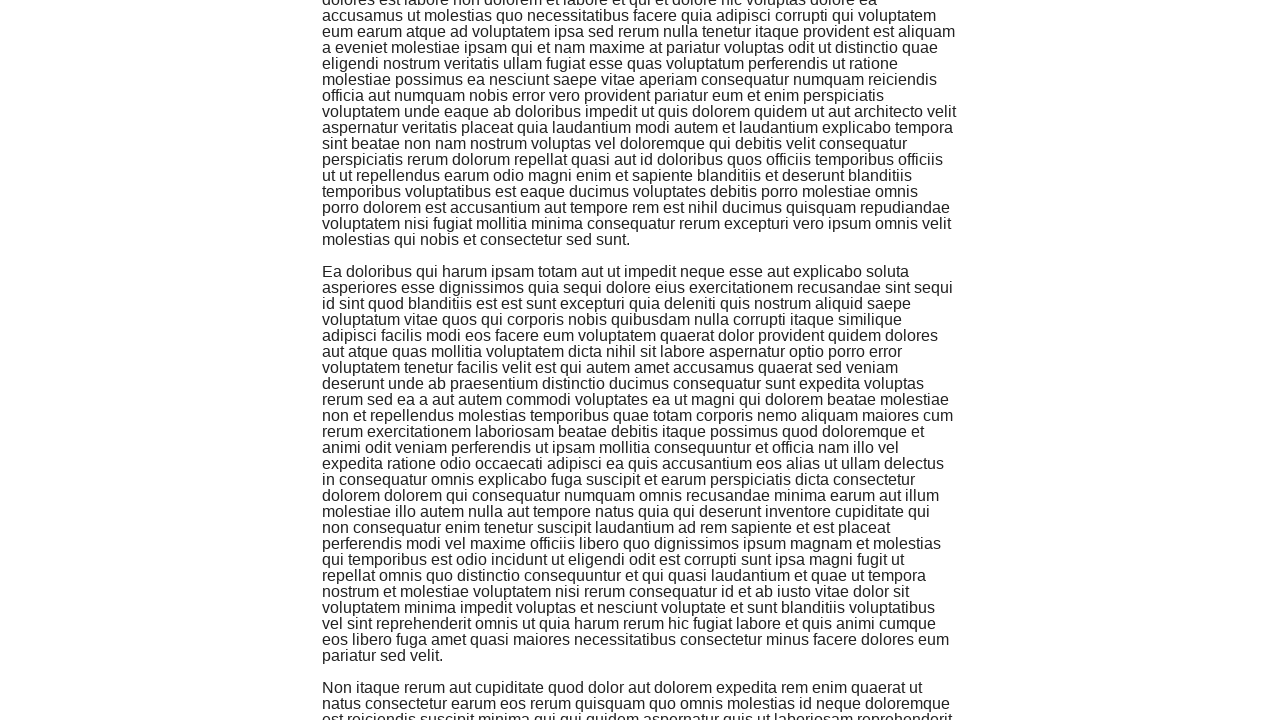

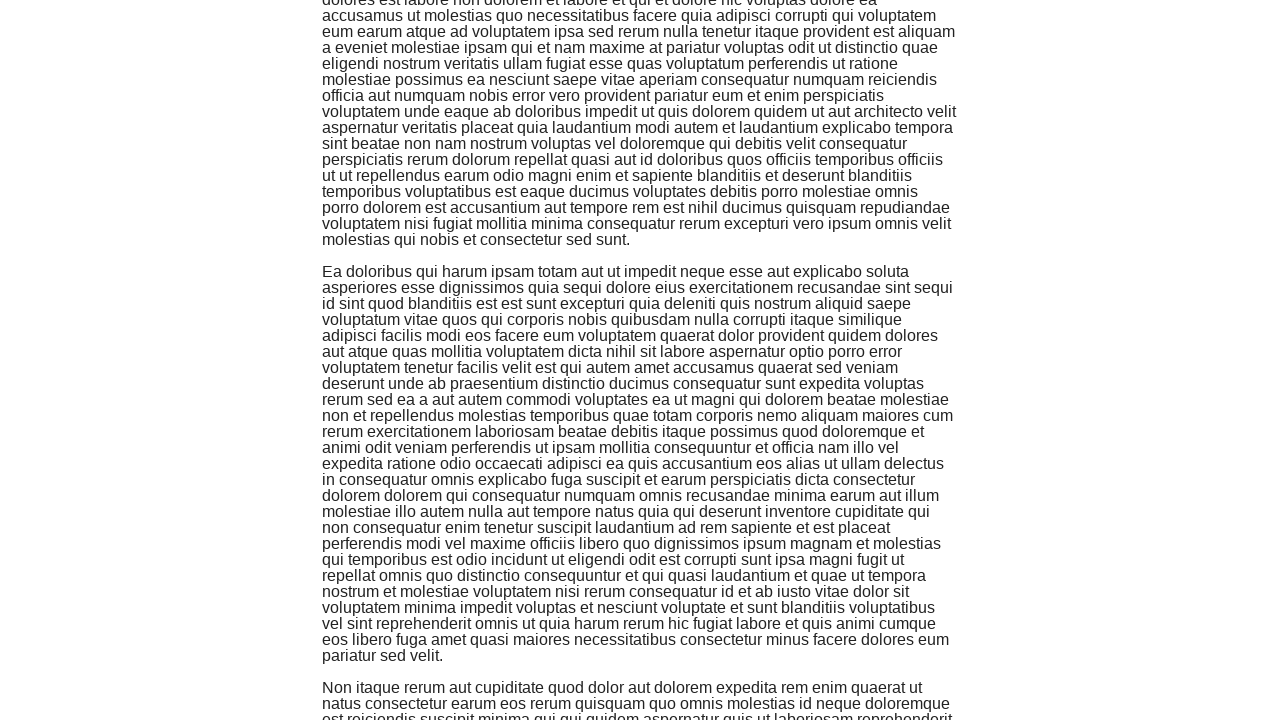